Tests sorting the Due column in descending order by clicking the column header twice and verifying the values are sorted in reverse order

Starting URL: http://the-internet.herokuapp.com/tables

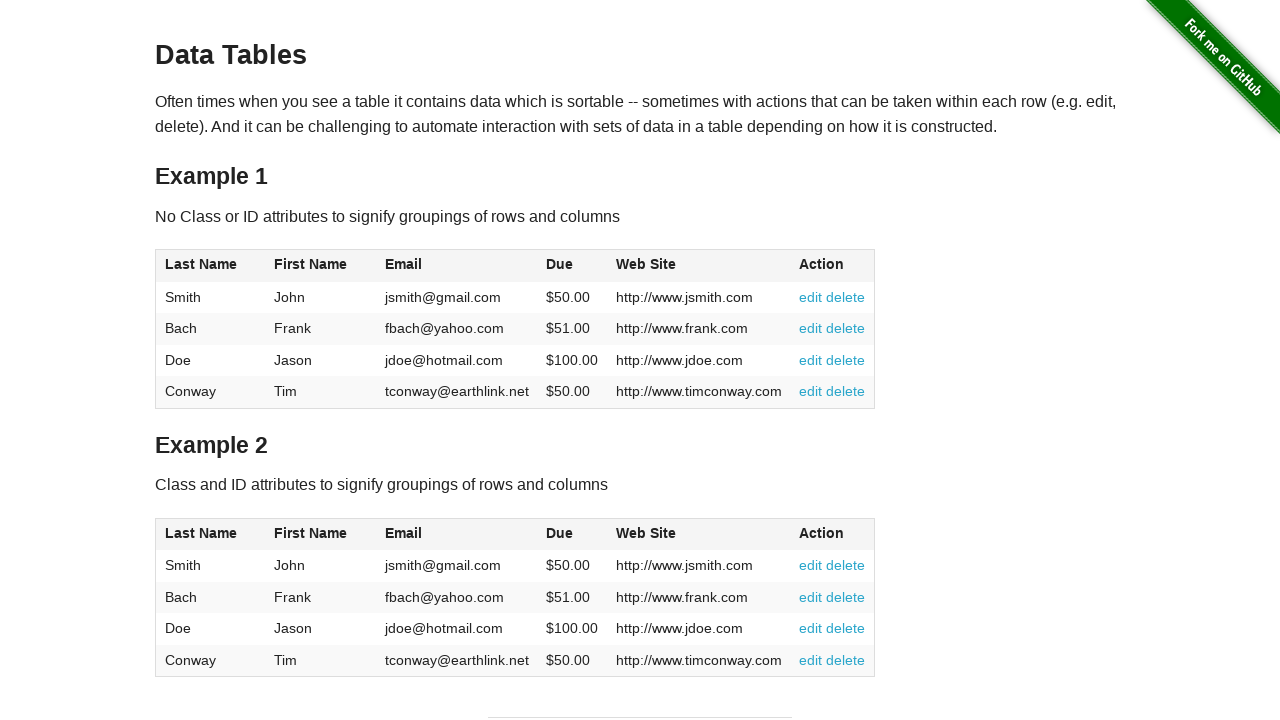

Clicked Due column header first time to sort ascending at (572, 266) on #table1 thead tr th:nth-child(4)
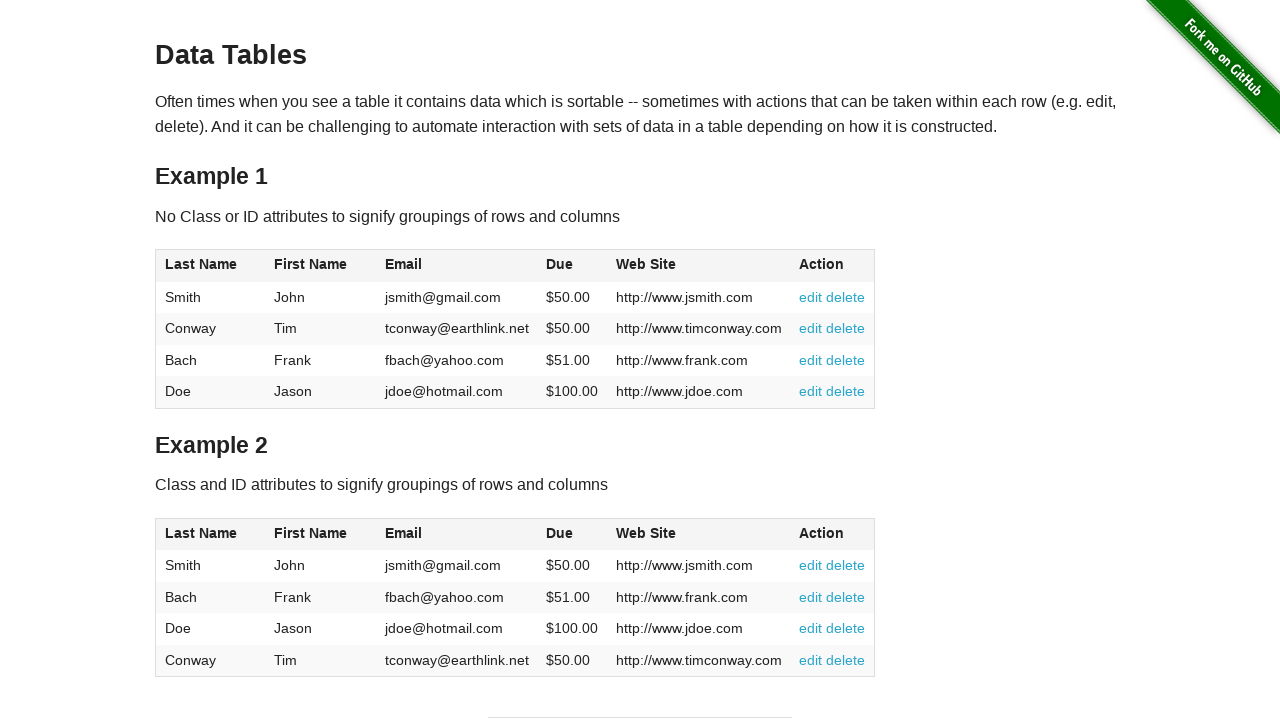

Clicked Due column header second time to sort descending at (572, 266) on #table1 thead tr th:nth-child(4)
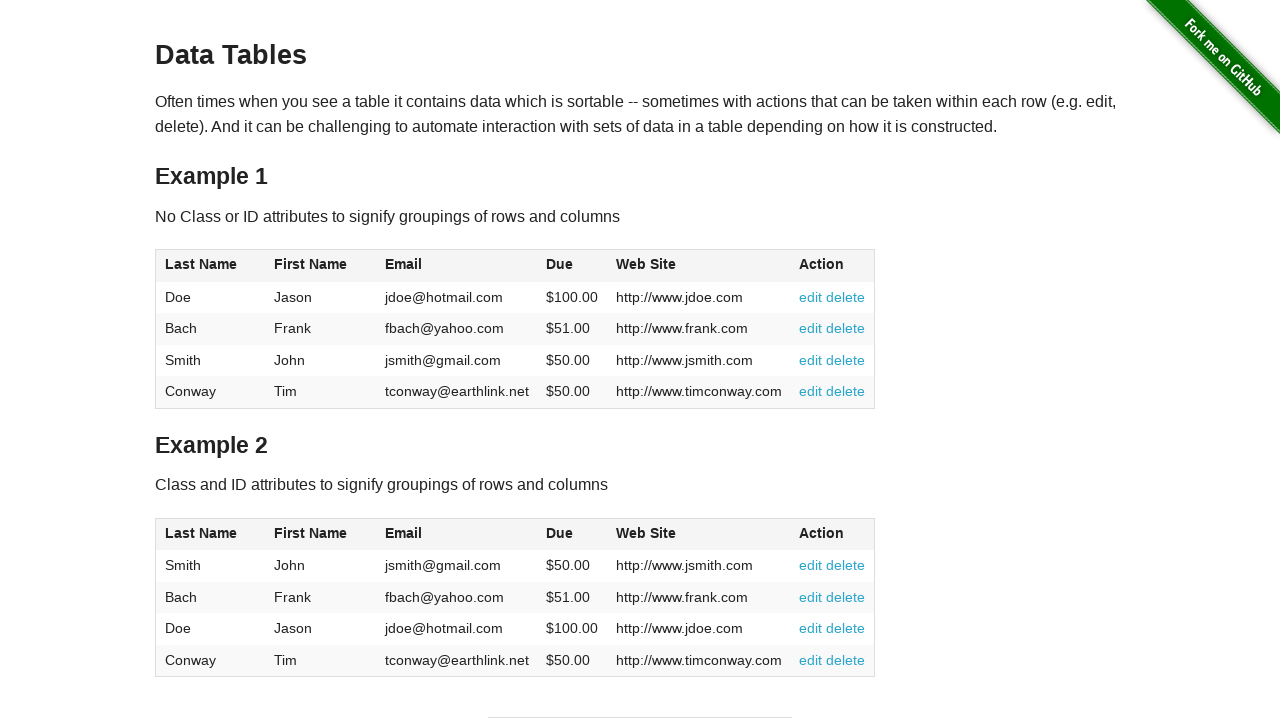

Waited for Due column values to load
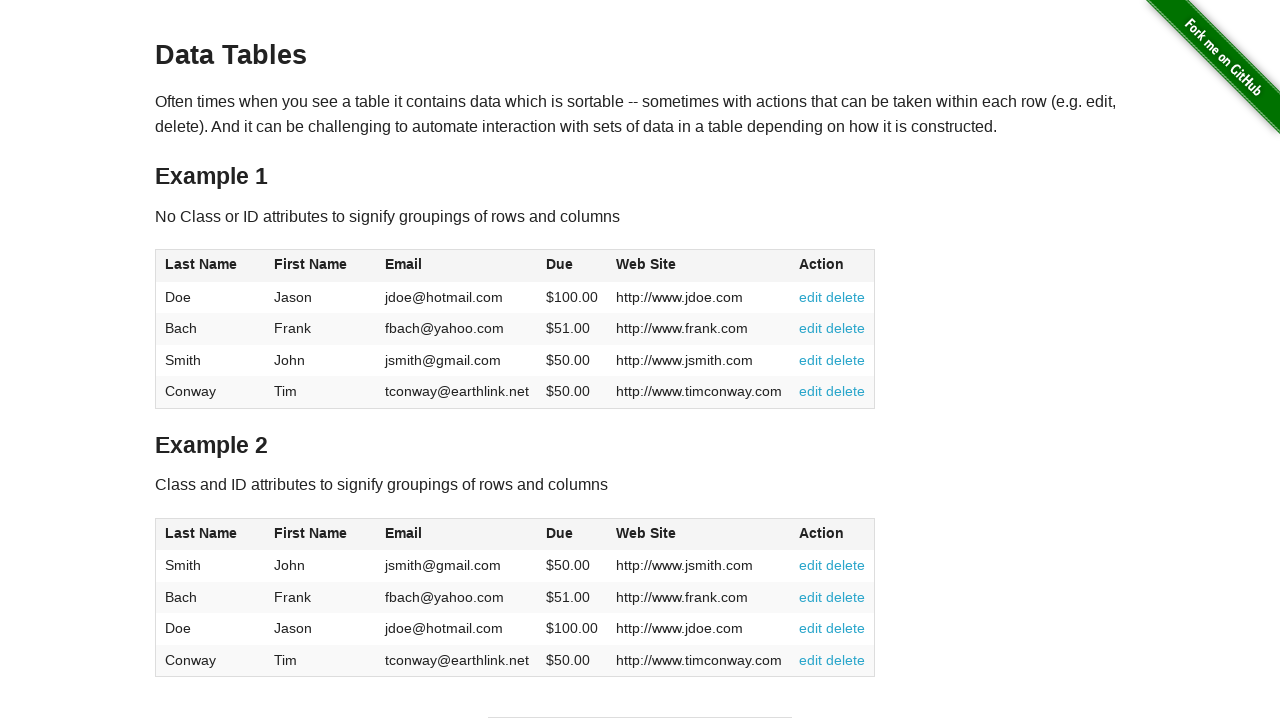

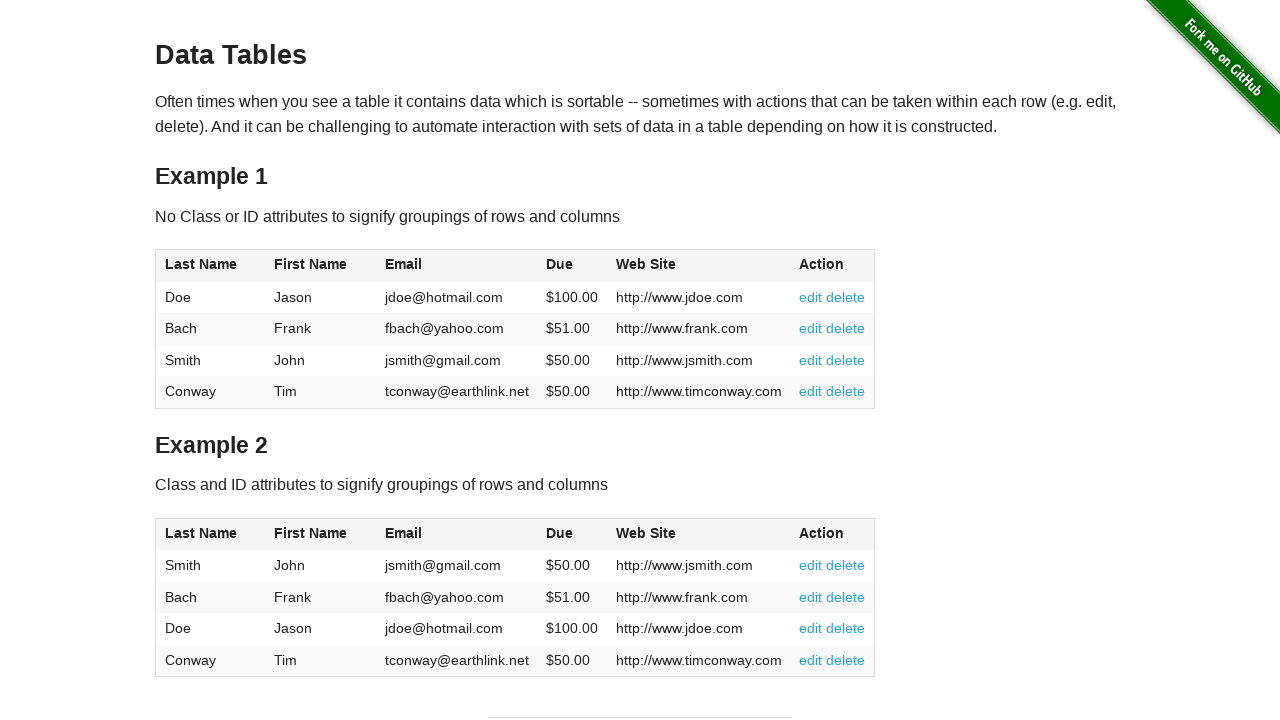